Tests the sorting functionality of a web table by selecting page size, clicking the column header to sort, and verifying the table data is properly sorted alphabetically

Starting URL: https://rahulshettyacademy.com/seleniumPractise/#/offers

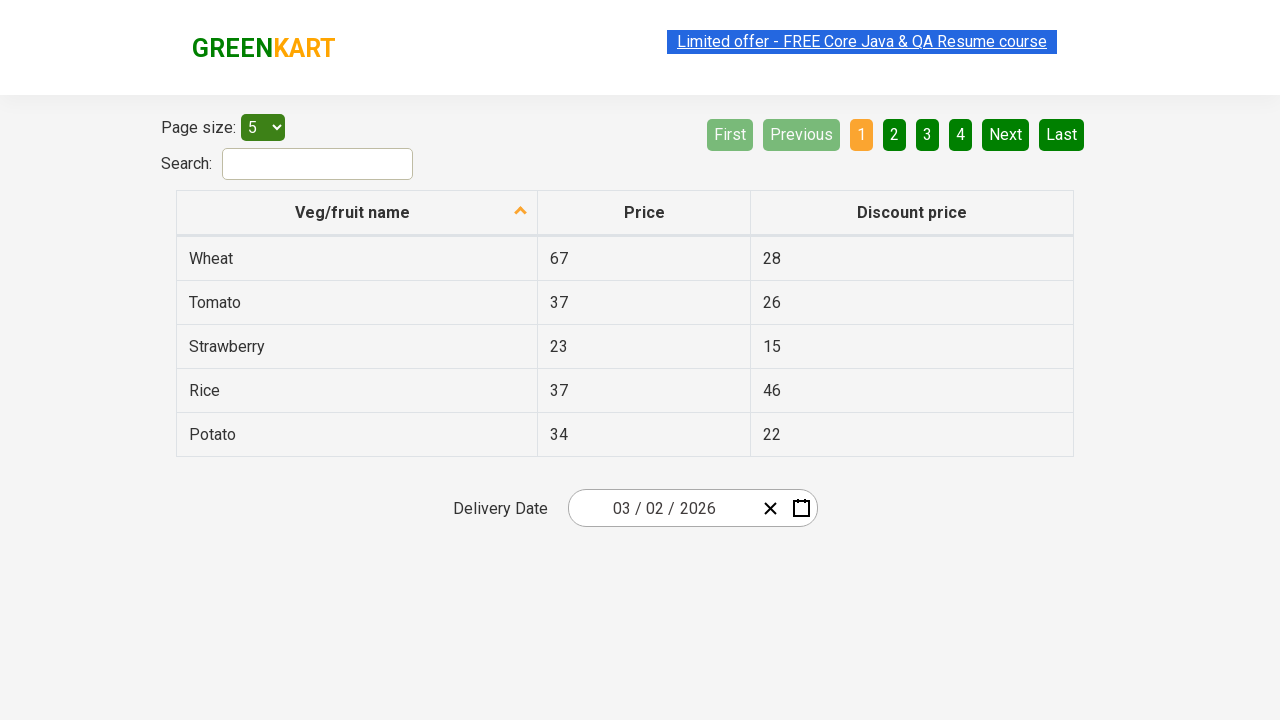

Navigated to offers page
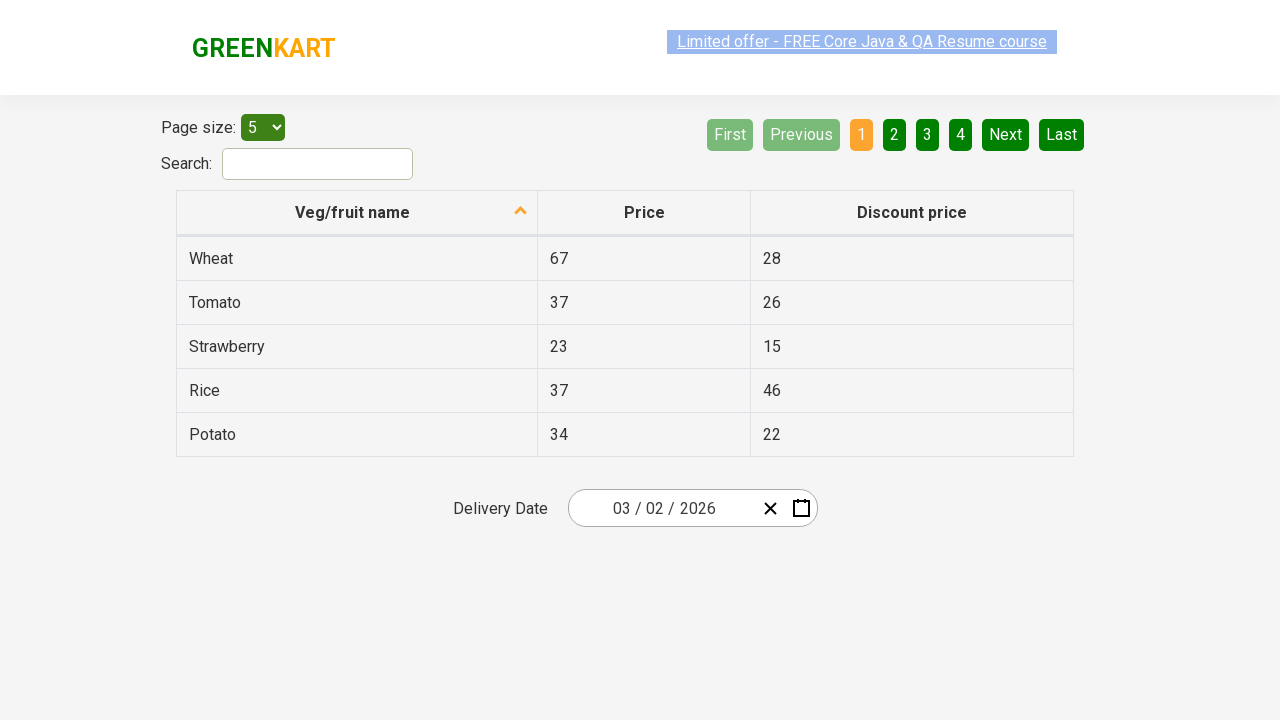

Selected '20' from page size dropdown on #page-menu
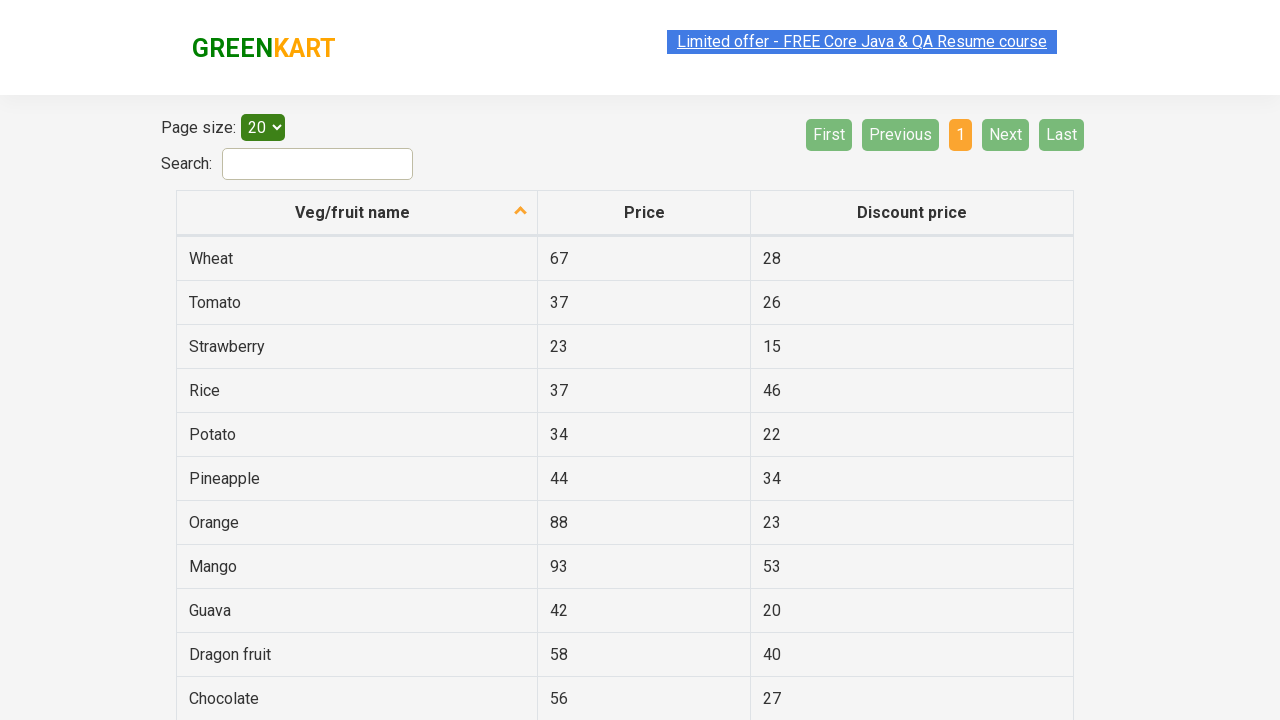

Table updated with new page size of 20 rows
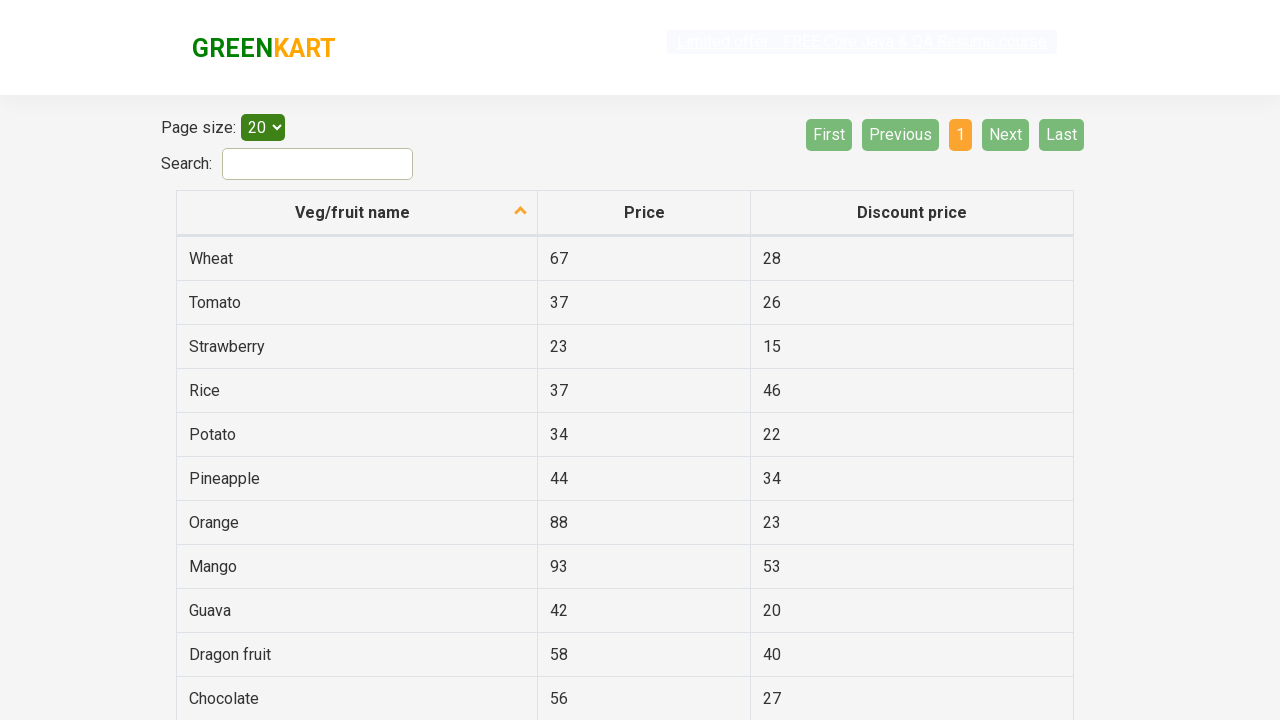

Retrieved 19 items from table before sorting
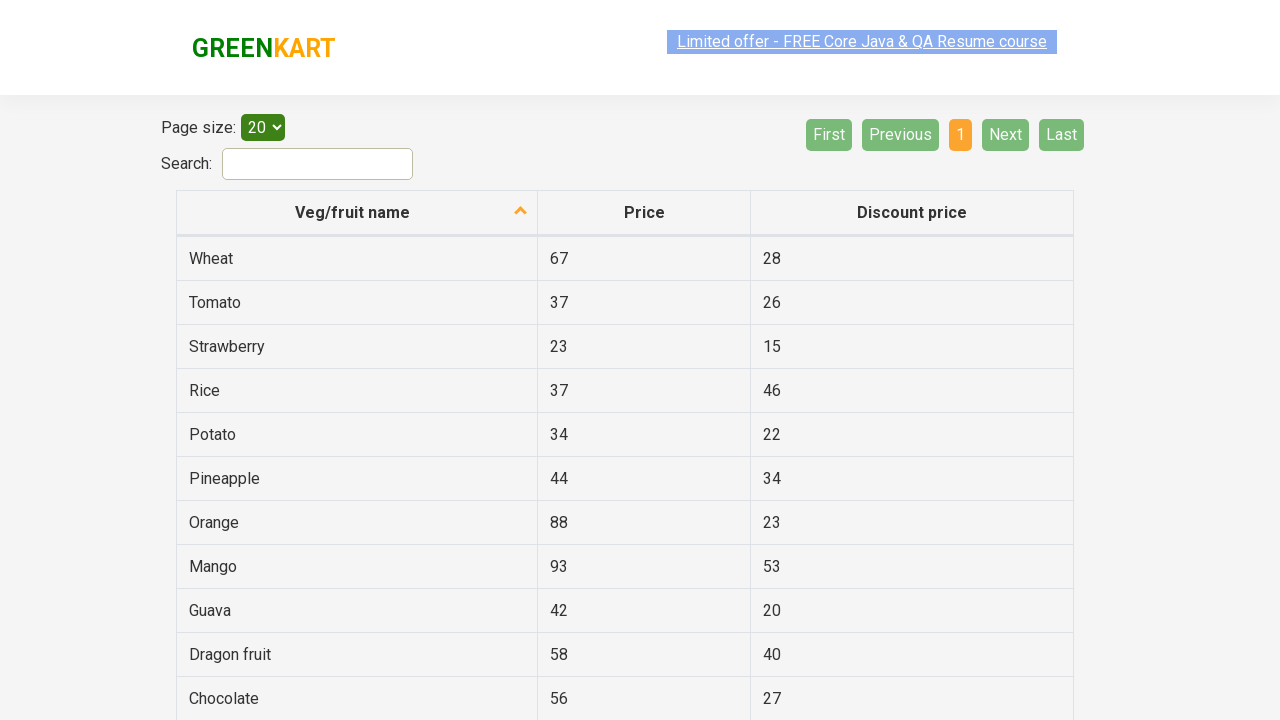

Created locally sorted list for comparison
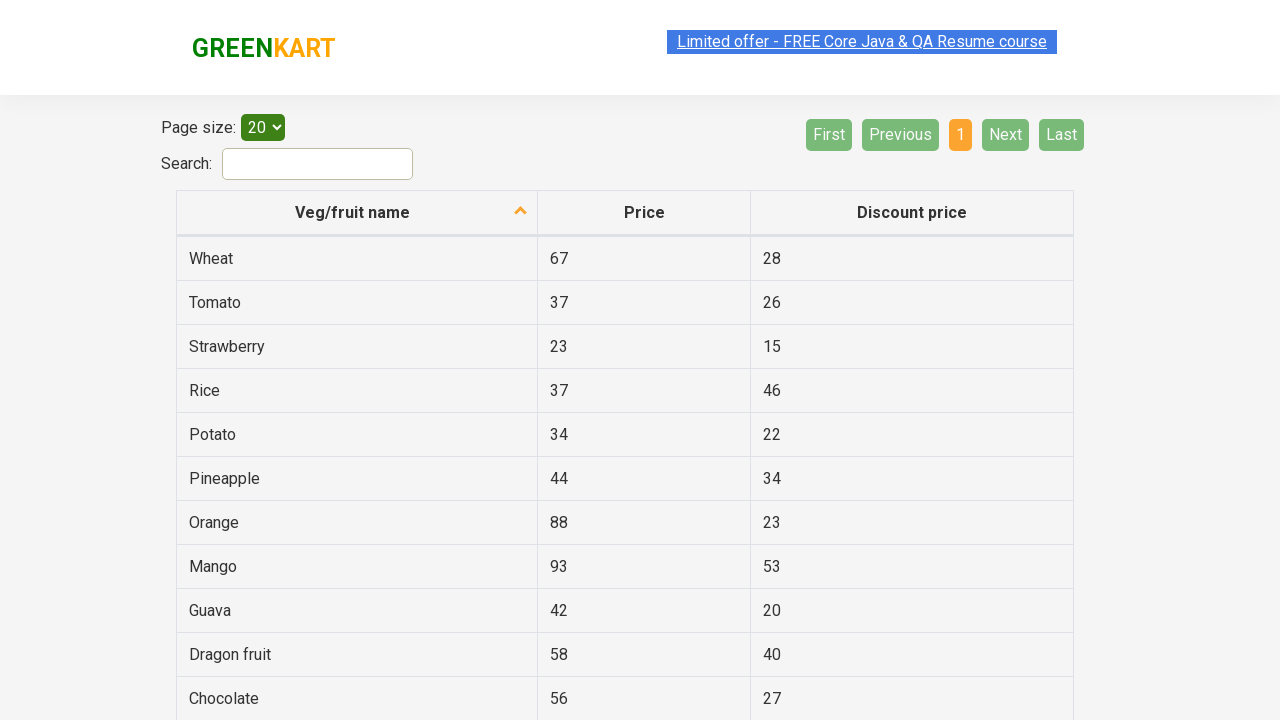

Clicked on fruit/vegetable name column header to sort at (357, 213) on th[aria-label*='fruit']
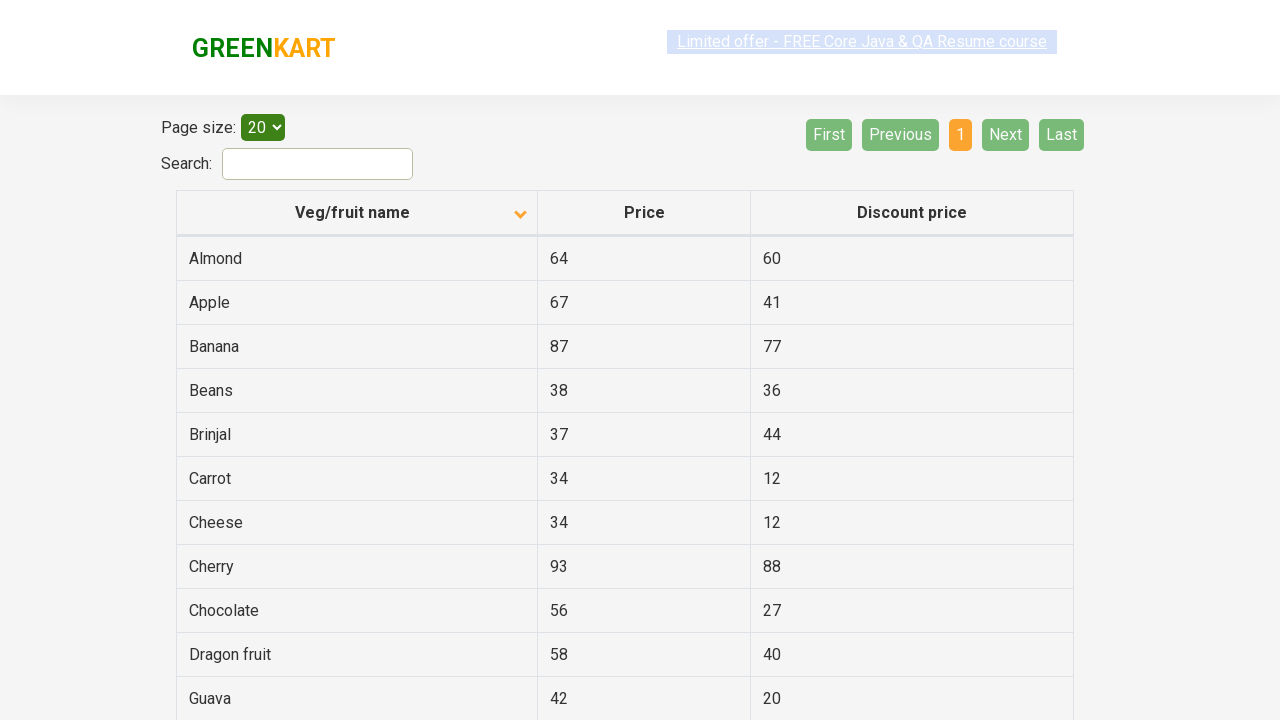

Waited 500ms for table to re-render after sorting
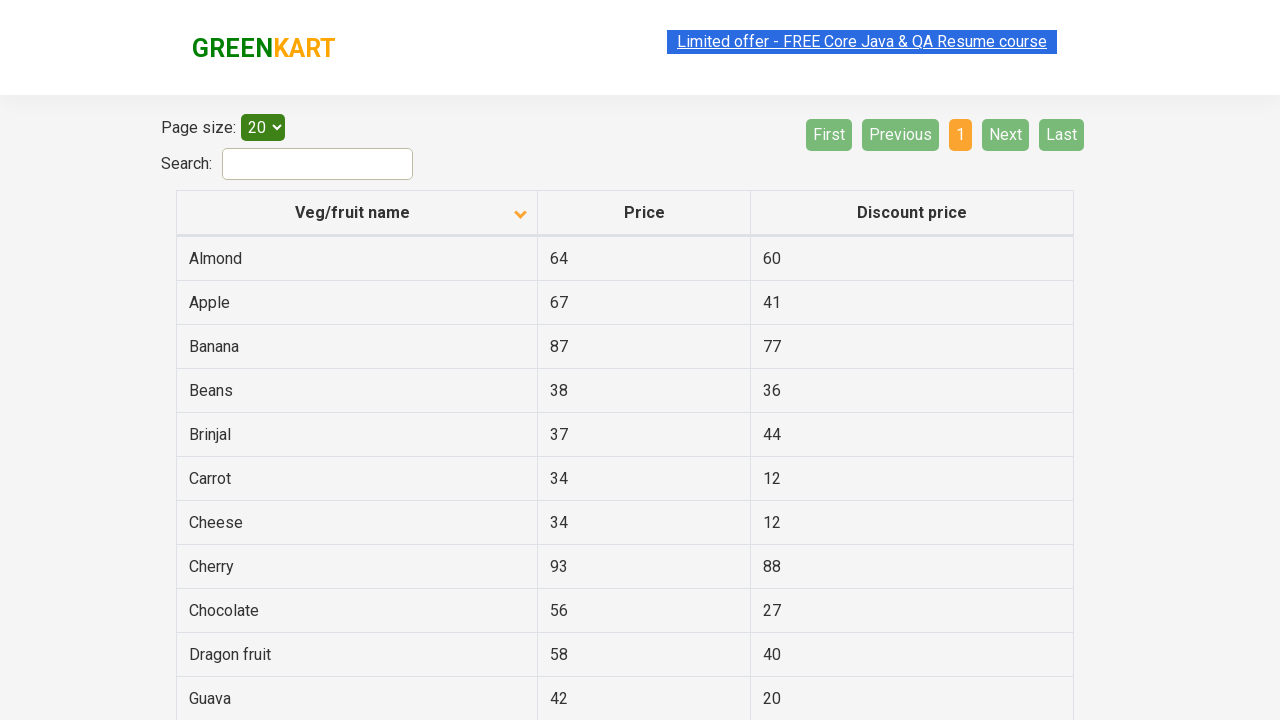

Retrieved 19 items from table after sorting
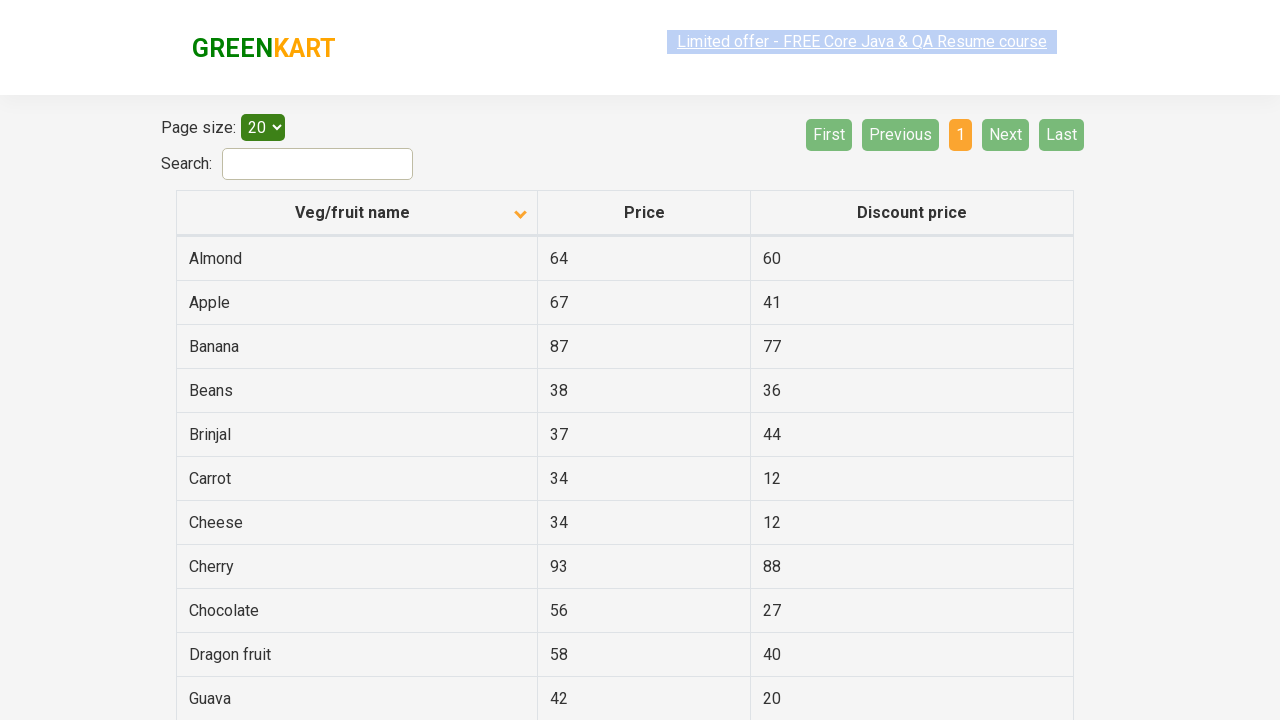

Verified that table is sorted alphabetically by fruit/vegetable name
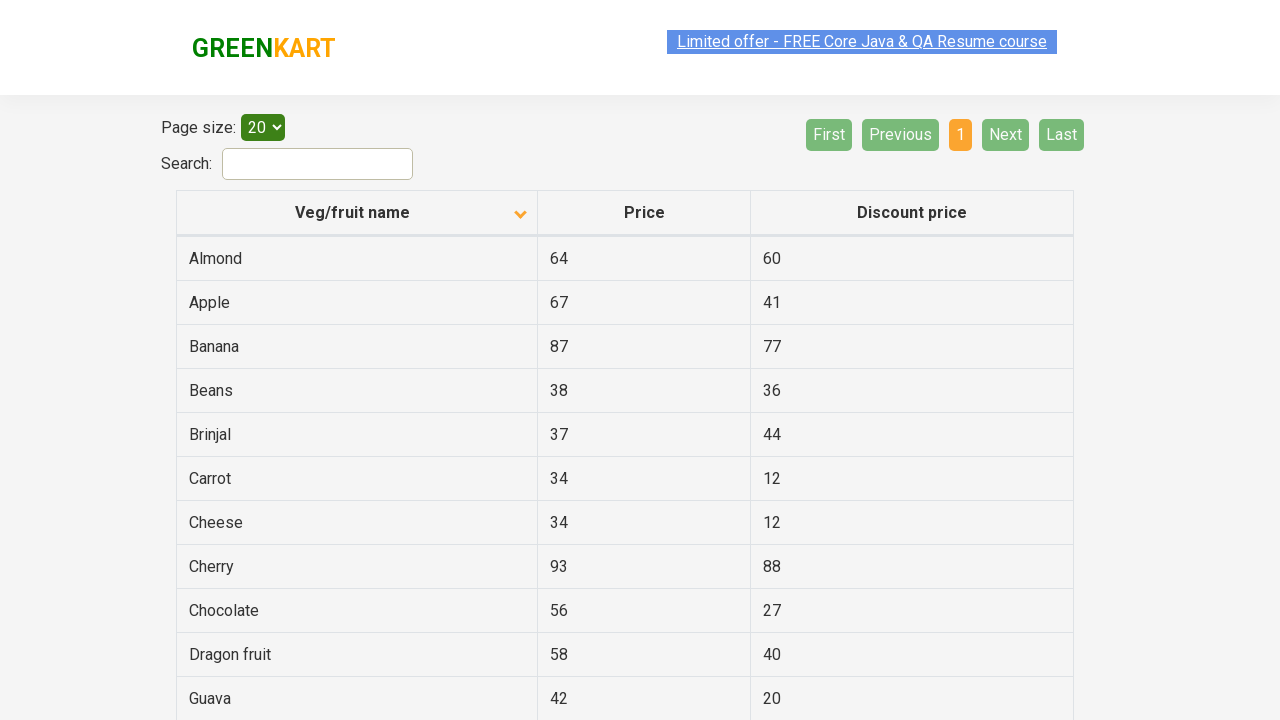

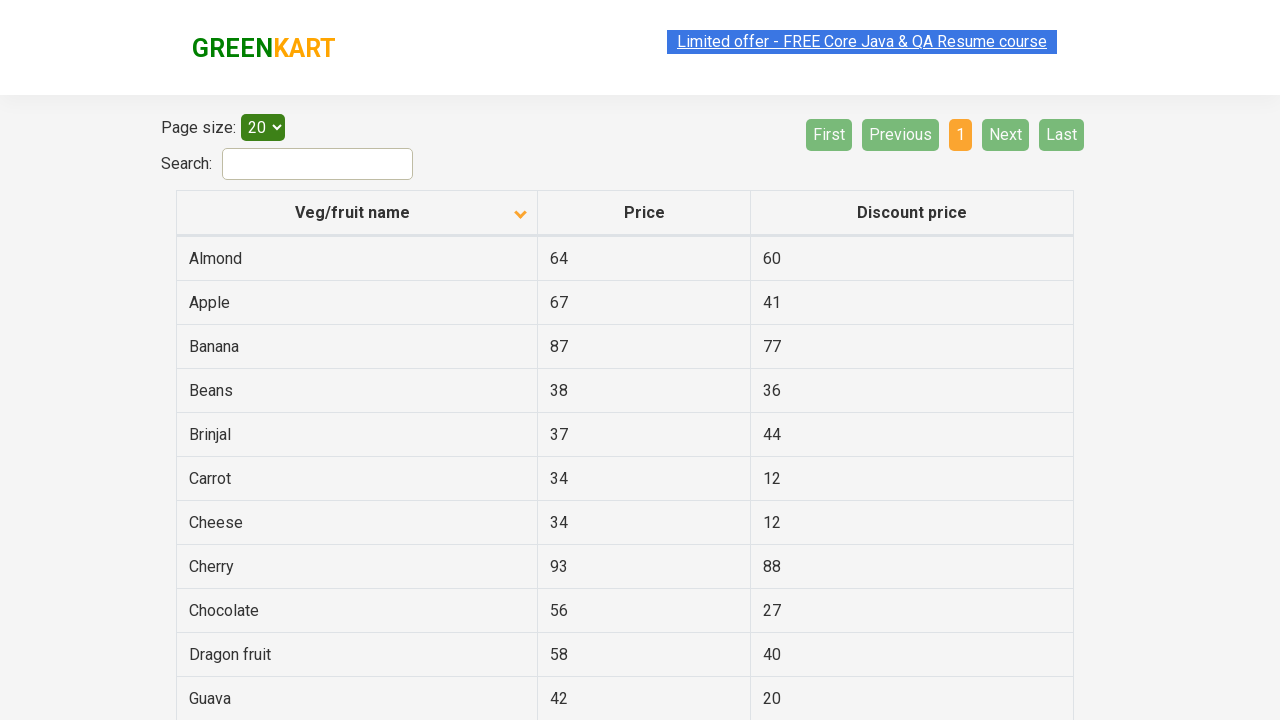